Takes a screenshot of the current page

Starting URL: https://classic.crmpro.com/index.html?e=2

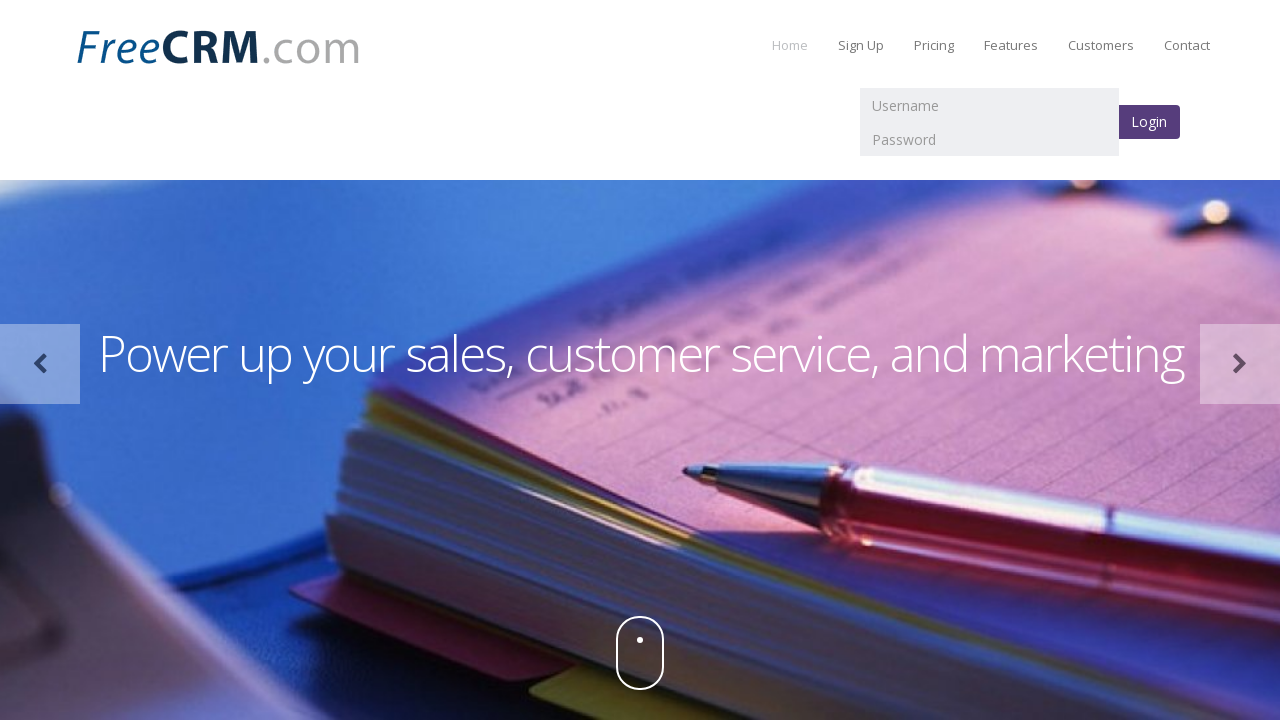

Took screenshot of current page
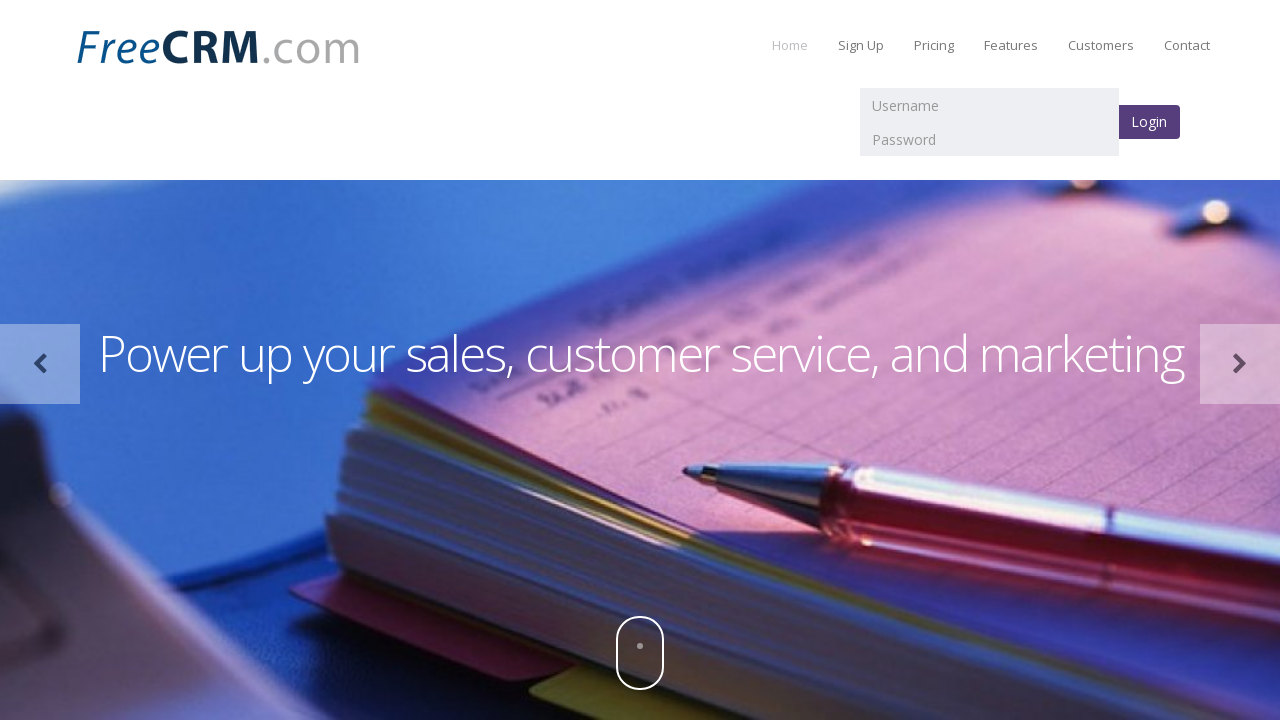

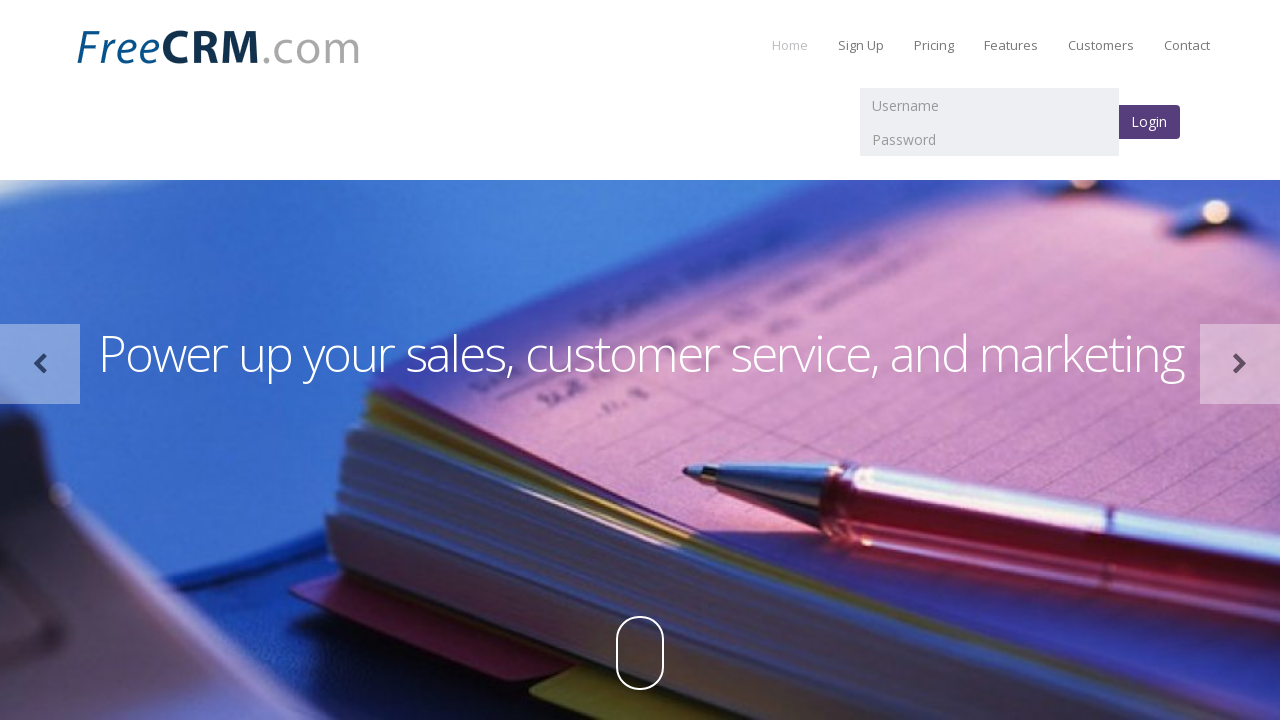